Tests dropdown selection functionality by selecting options using index, value, and visible text methods

Starting URL: https://erail.in/

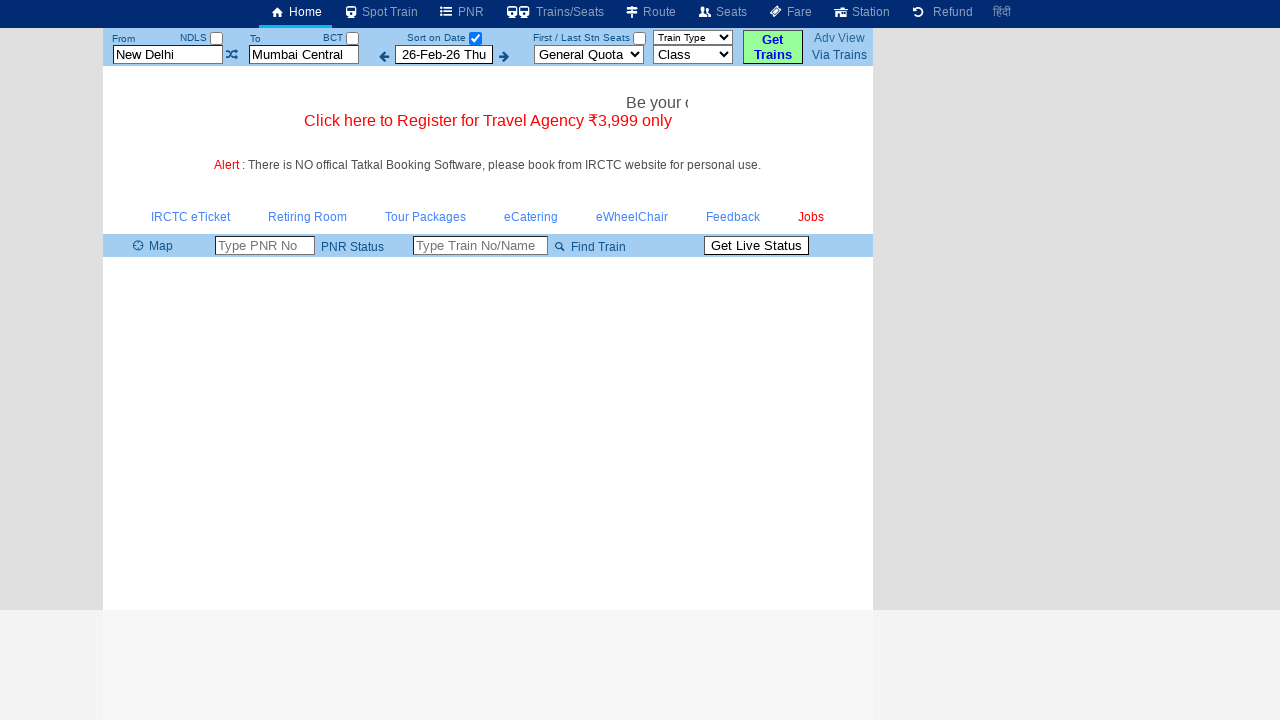

Selected dropdown option by index 2 (3rd option) on select#cmbQuota
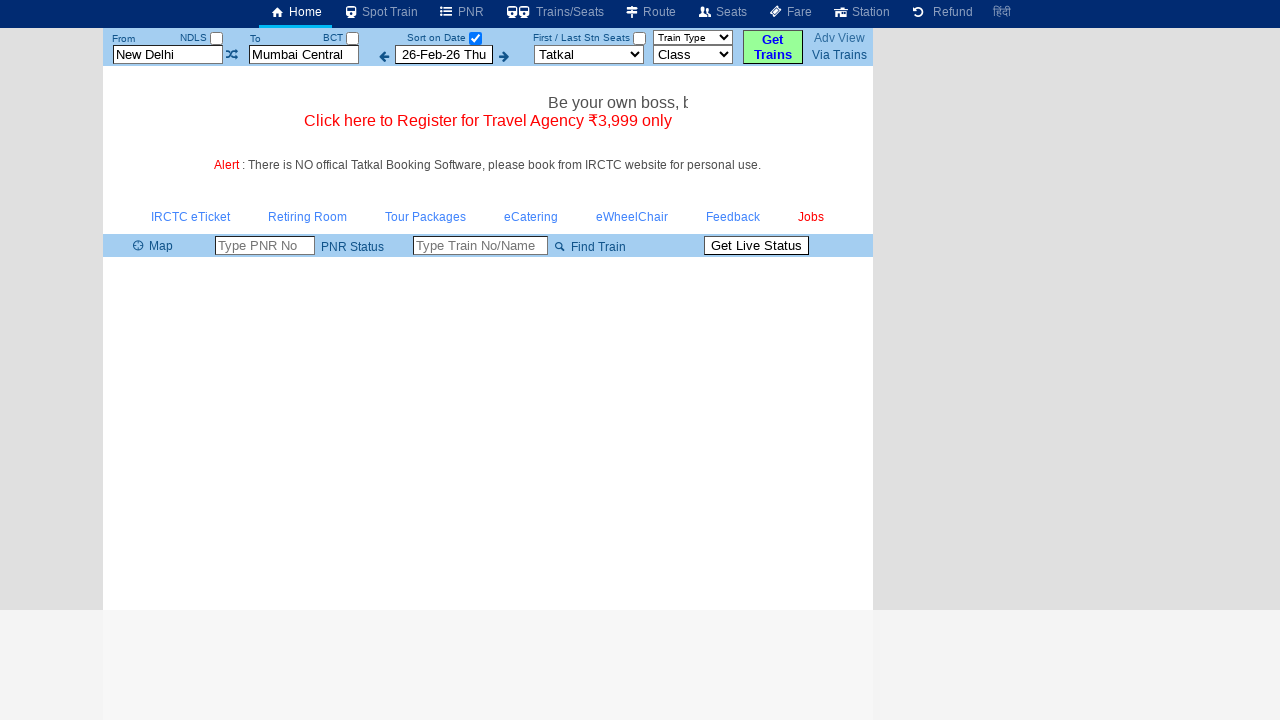

Selected dropdown option by value 'DF' on select#cmbQuota
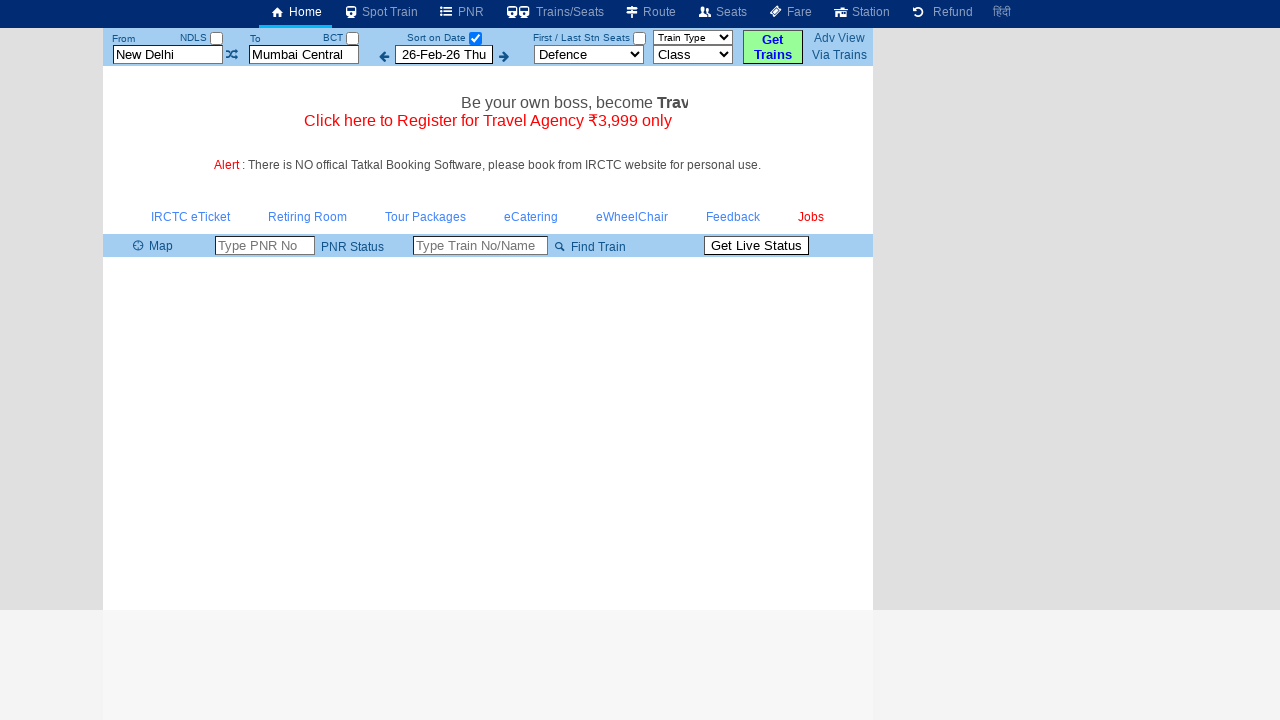

Selected dropdown option by visible text 'Foreign' on select#cmbQuota
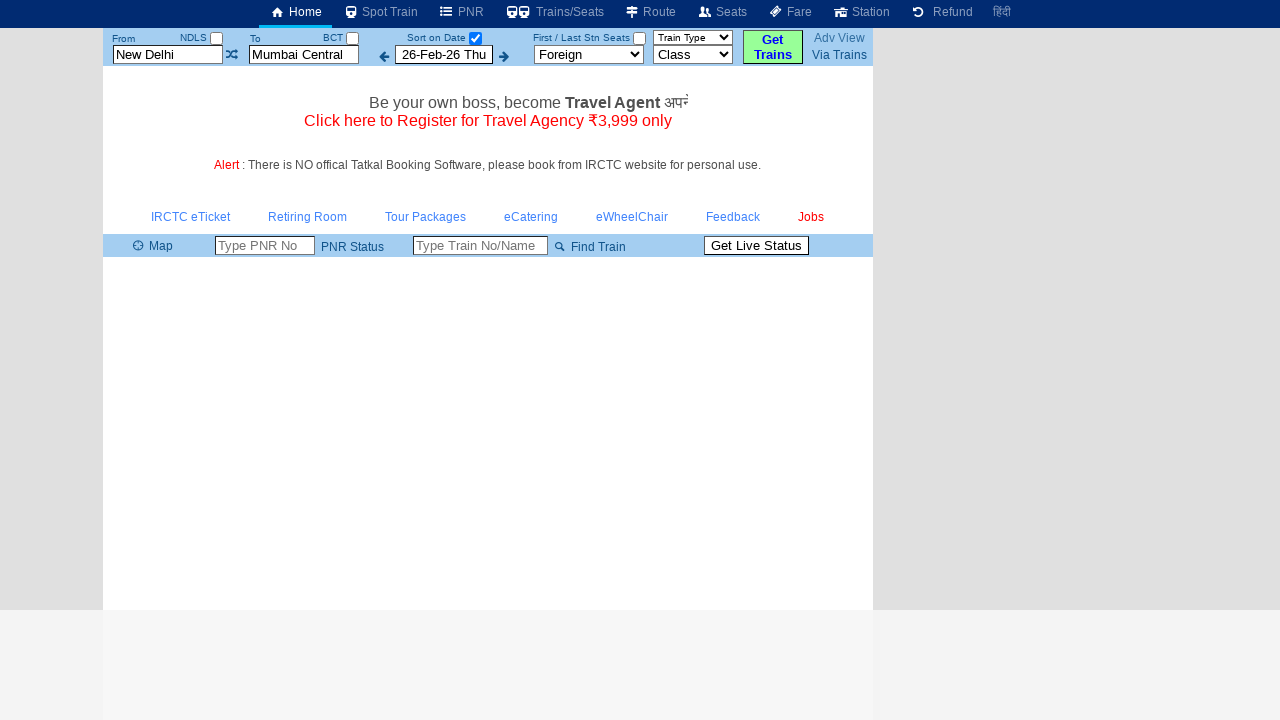

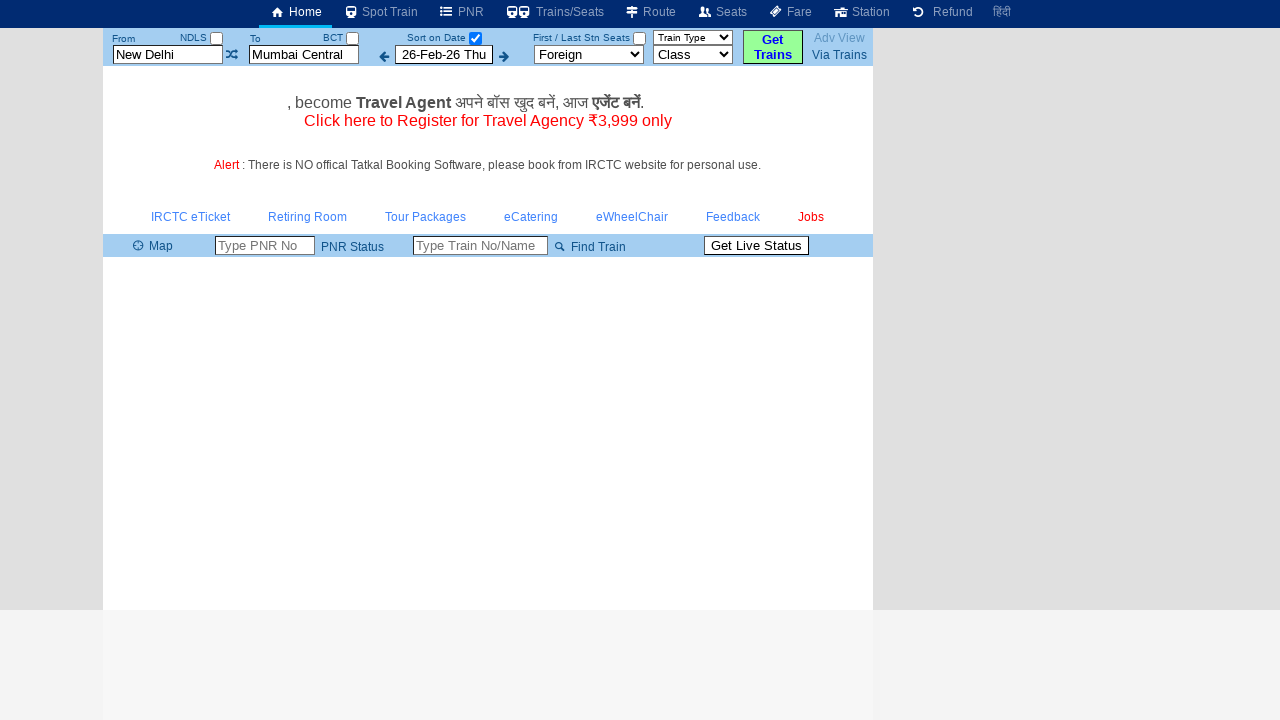